Tests that the master password field retains its value after generating password

Starting URL: http://angel.net/~nic/passwd.sha1.1a.html

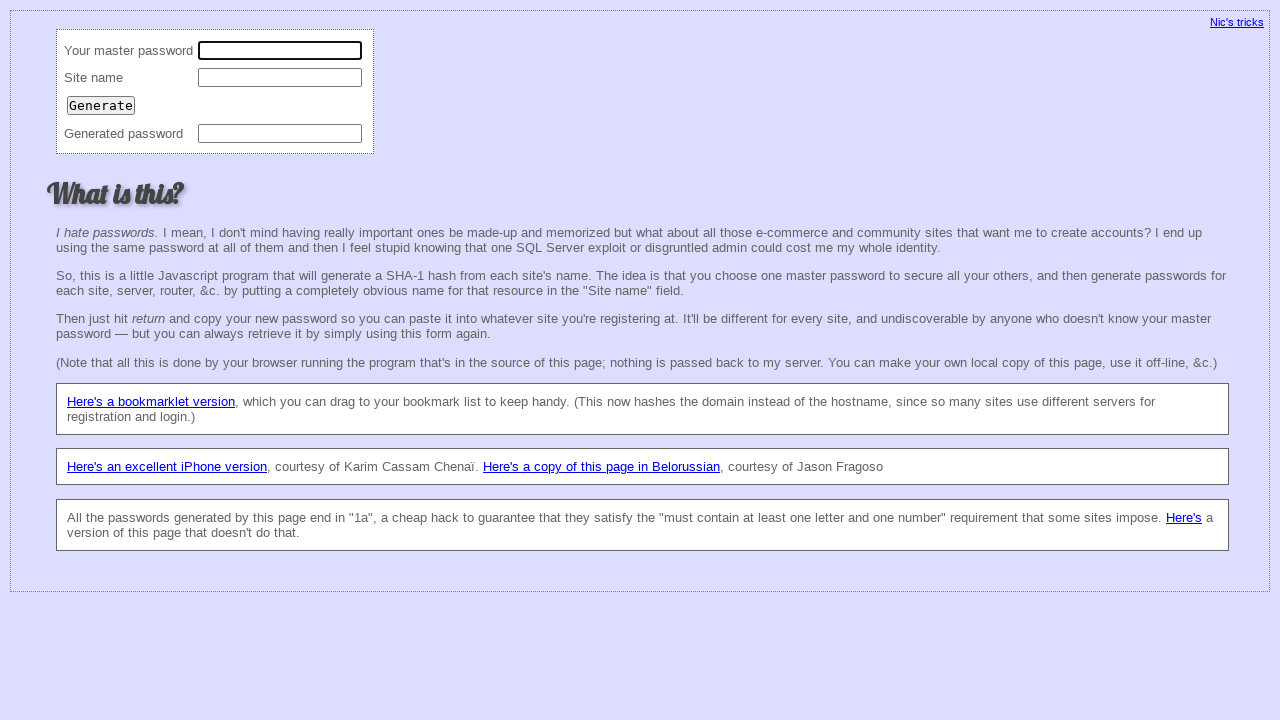

Filled master password field with special characters on input[name='master']
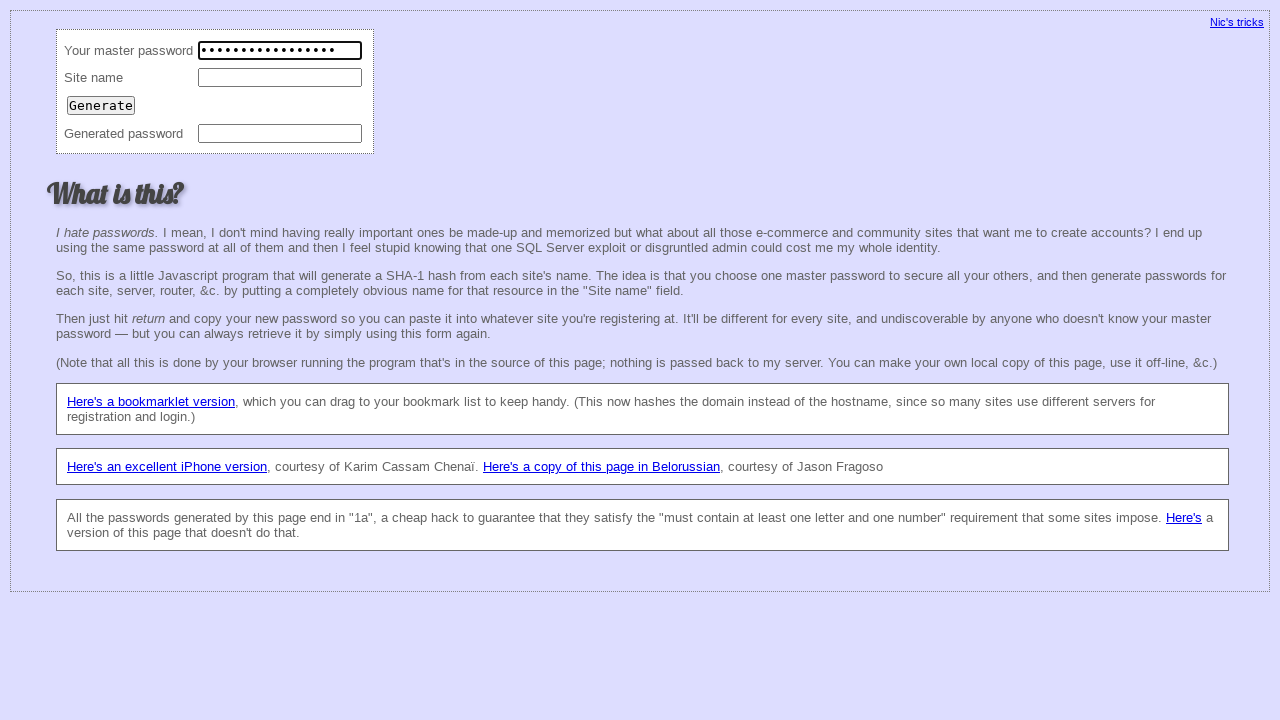

Filled site name field with special characters on input[name='site']
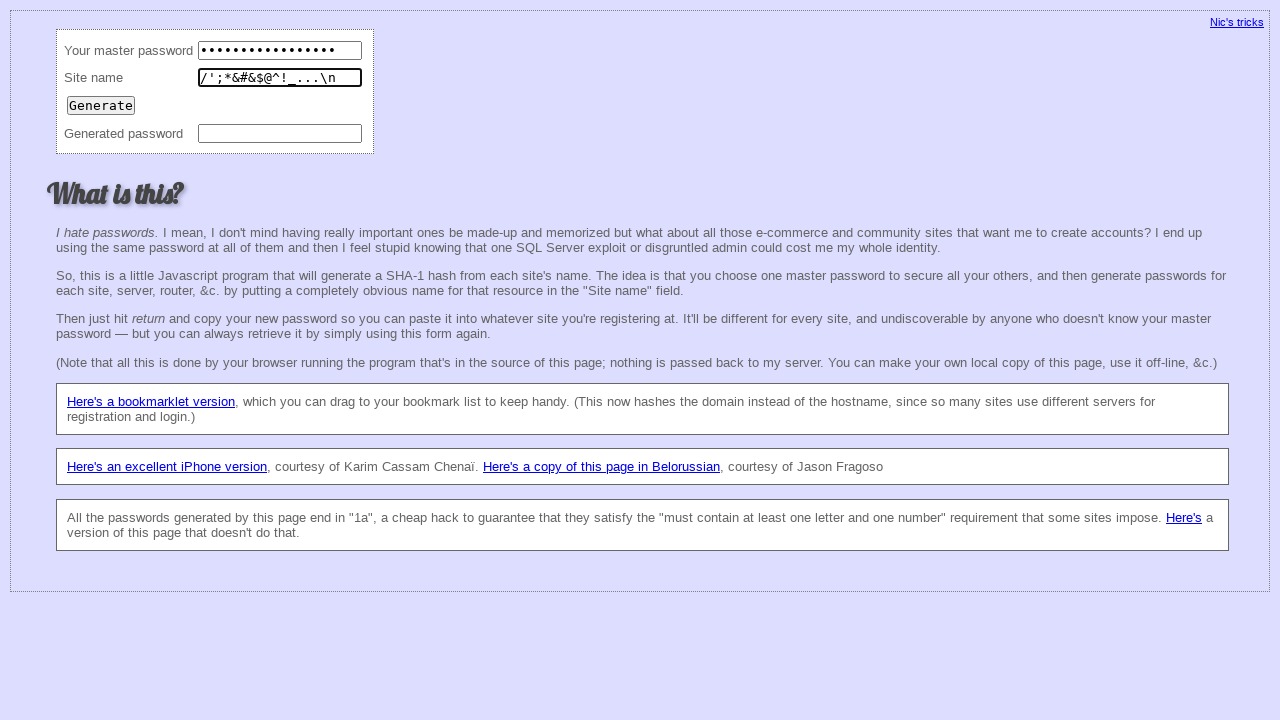

Clicked generate password button at (101, 105) on input >> nth=2
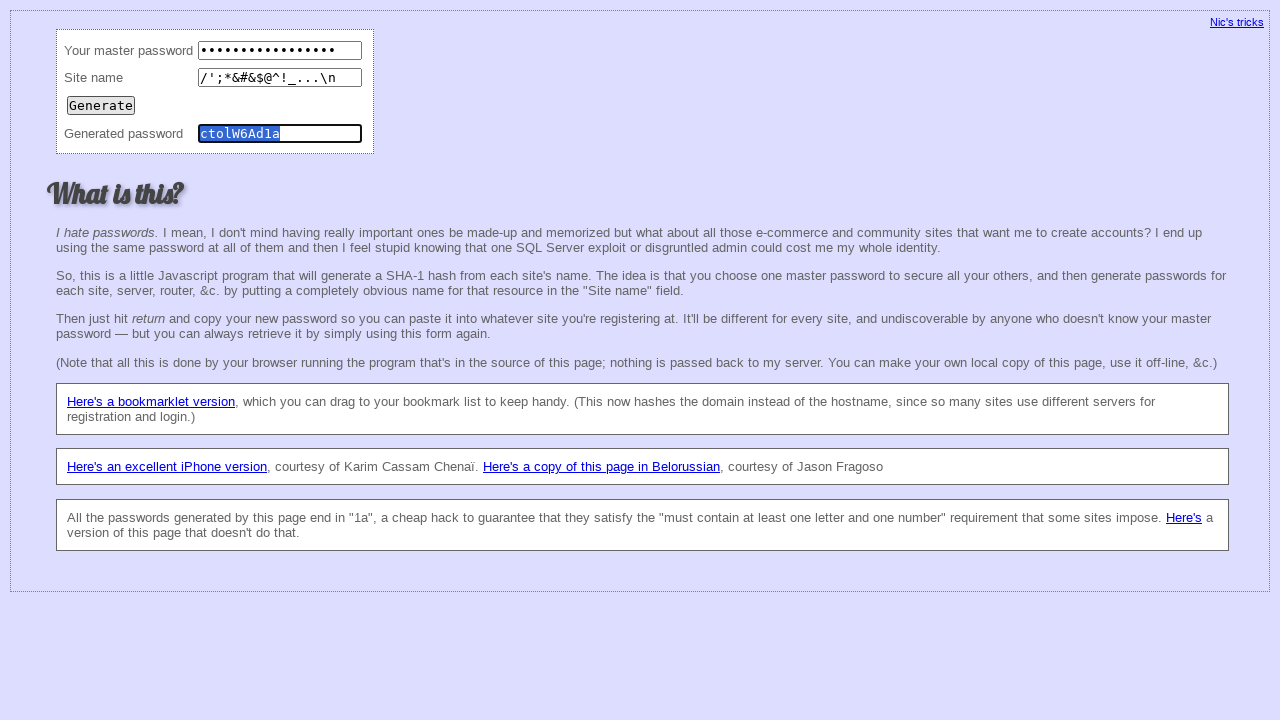

Verified master password field retained its value after password generation
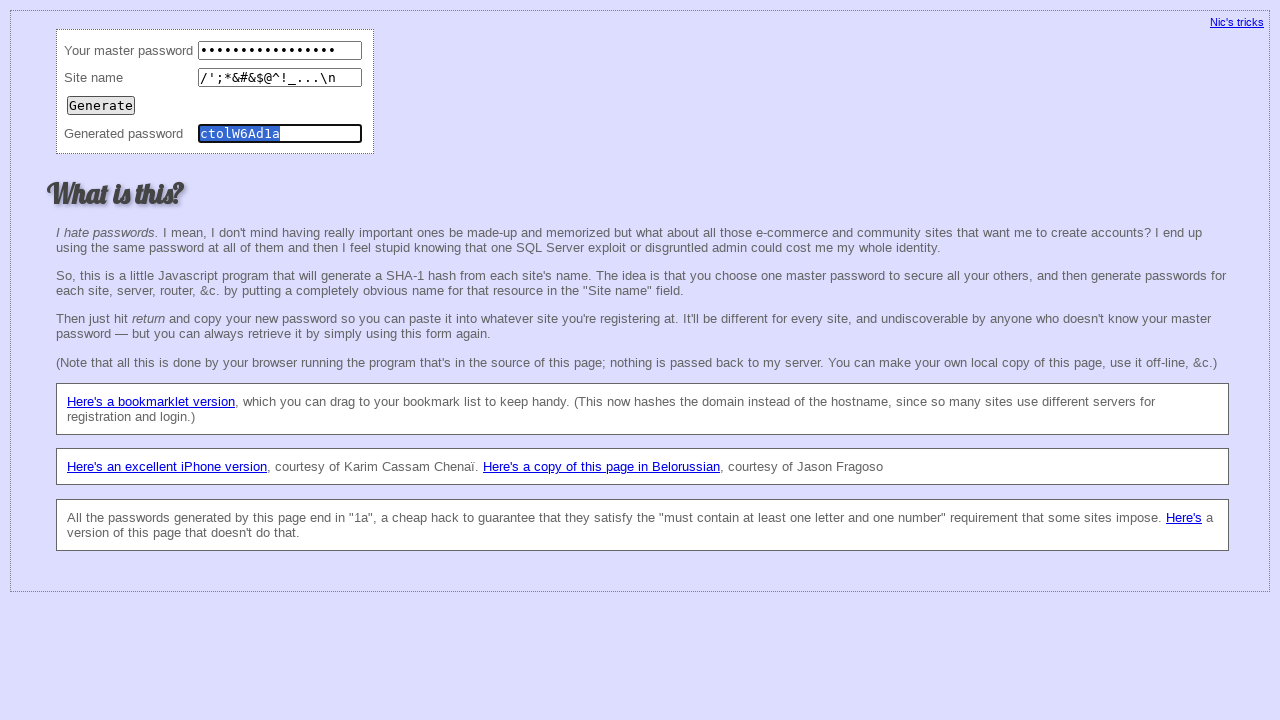

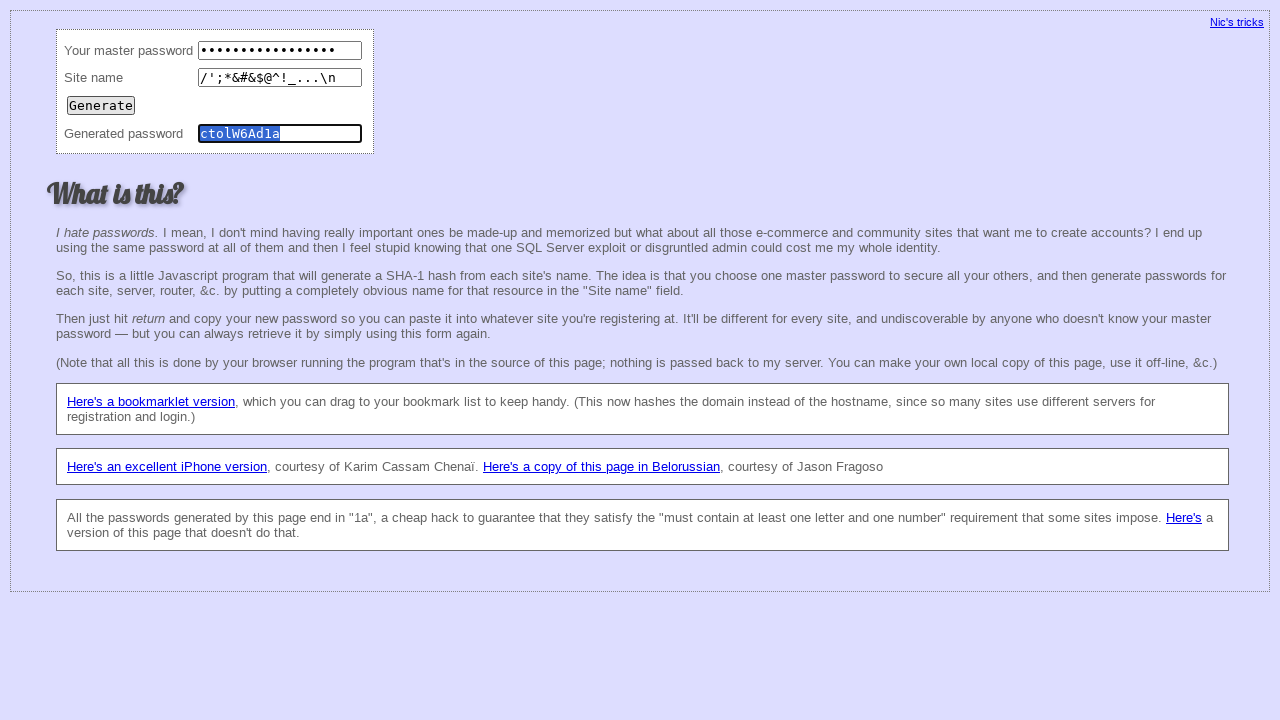